Tests JavaScript alert functionality by clicking the alert button and accepting it, then verifying the result message

Starting URL: https://the-internet.herokuapp.com/javascript_alerts

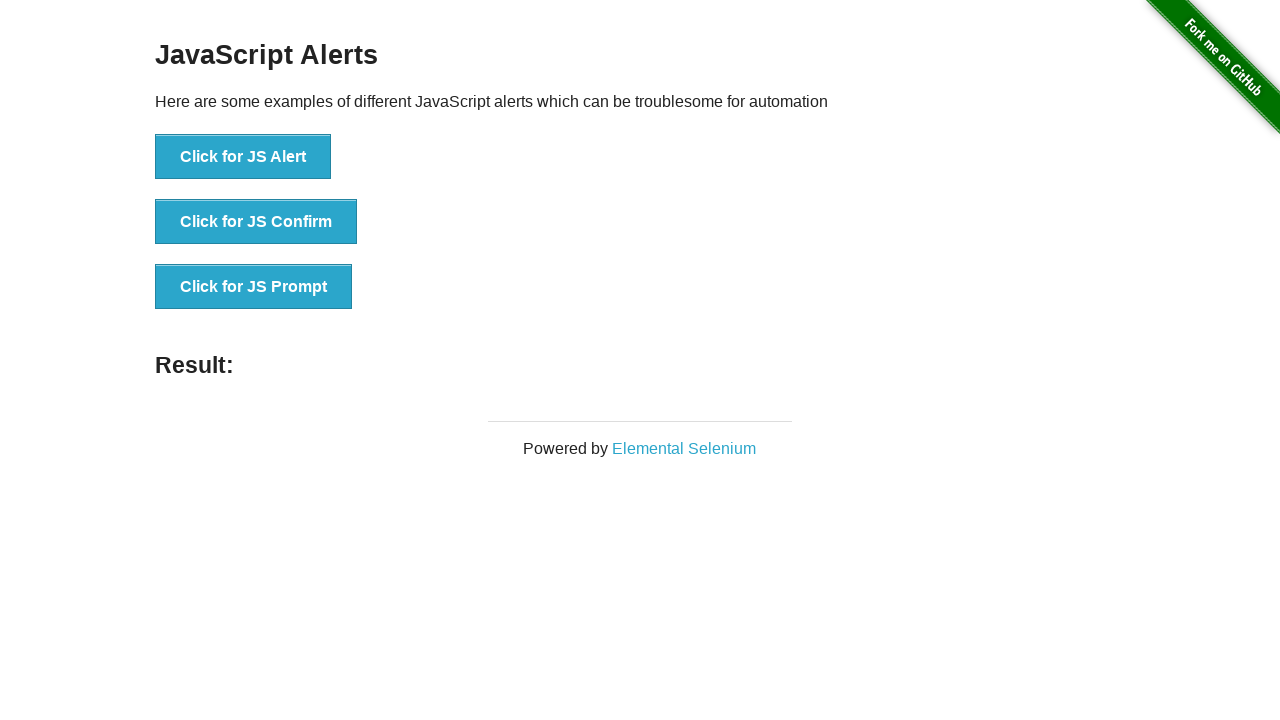

Clicked the 'Click for JS Alert' button at (243, 157) on xpath=//button[text()='Click for JS Alert']
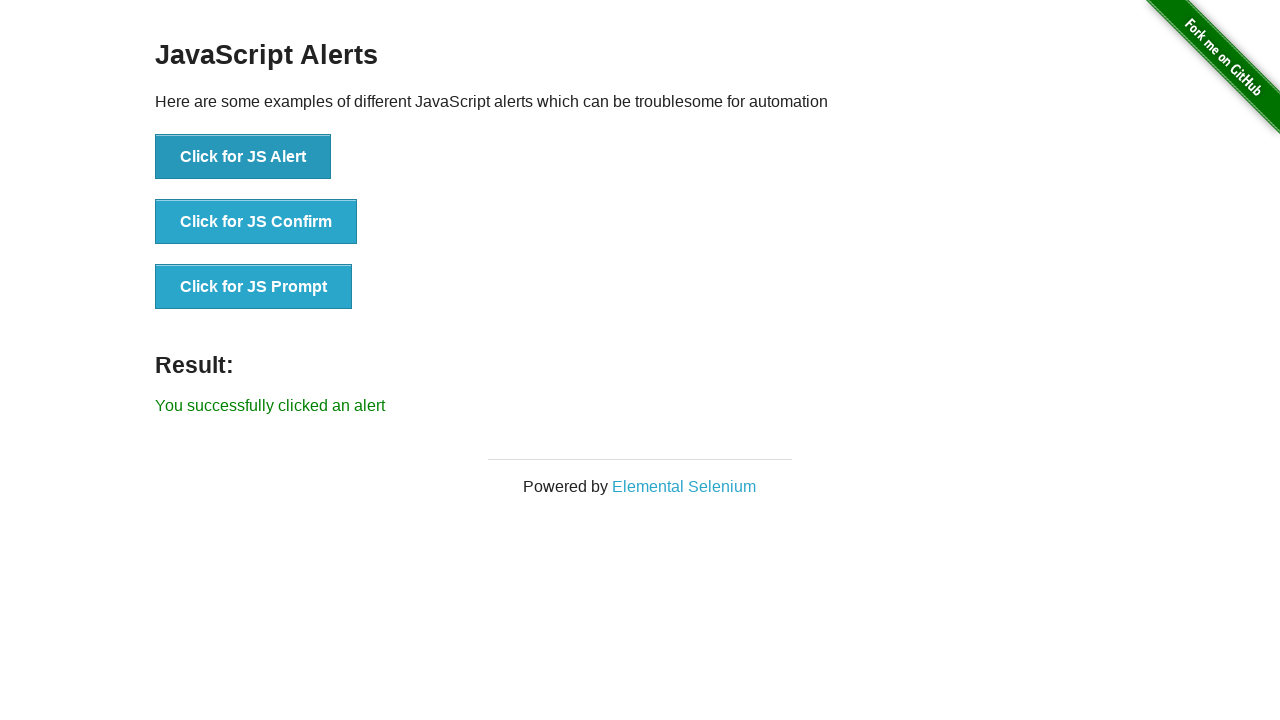

Set up dialog handler to accept alert
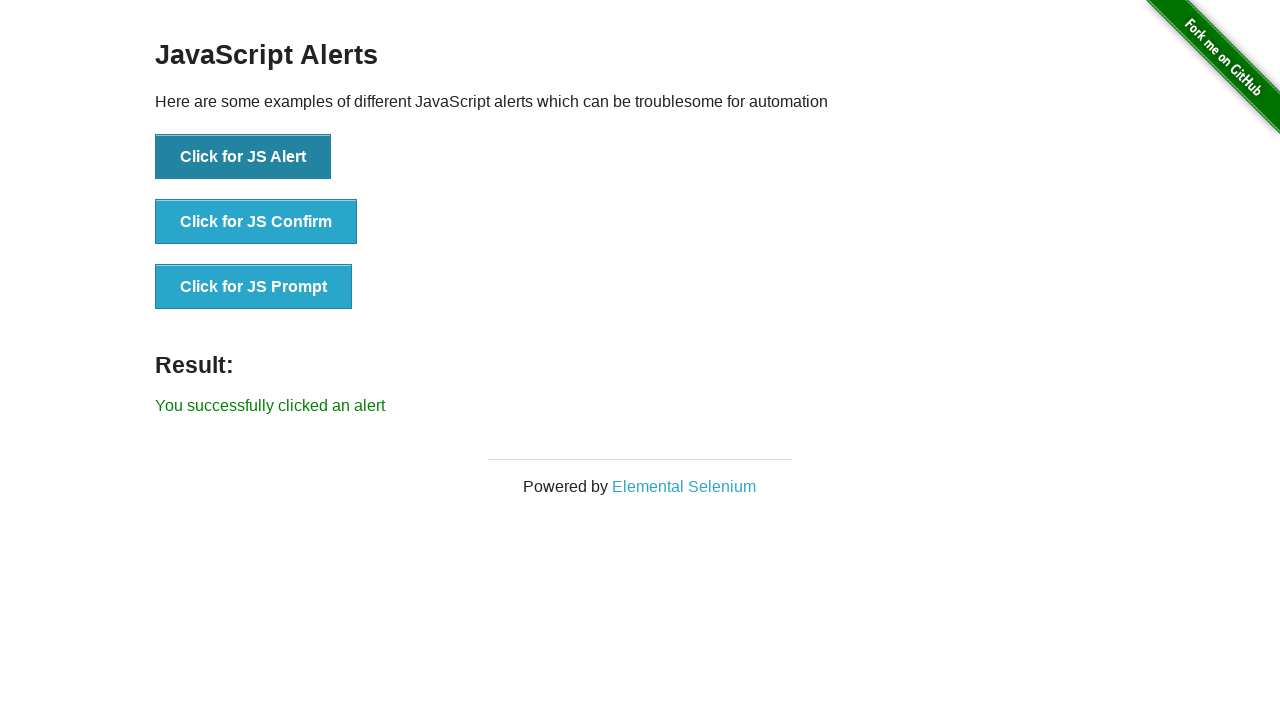

Result message appeared after accepting alert
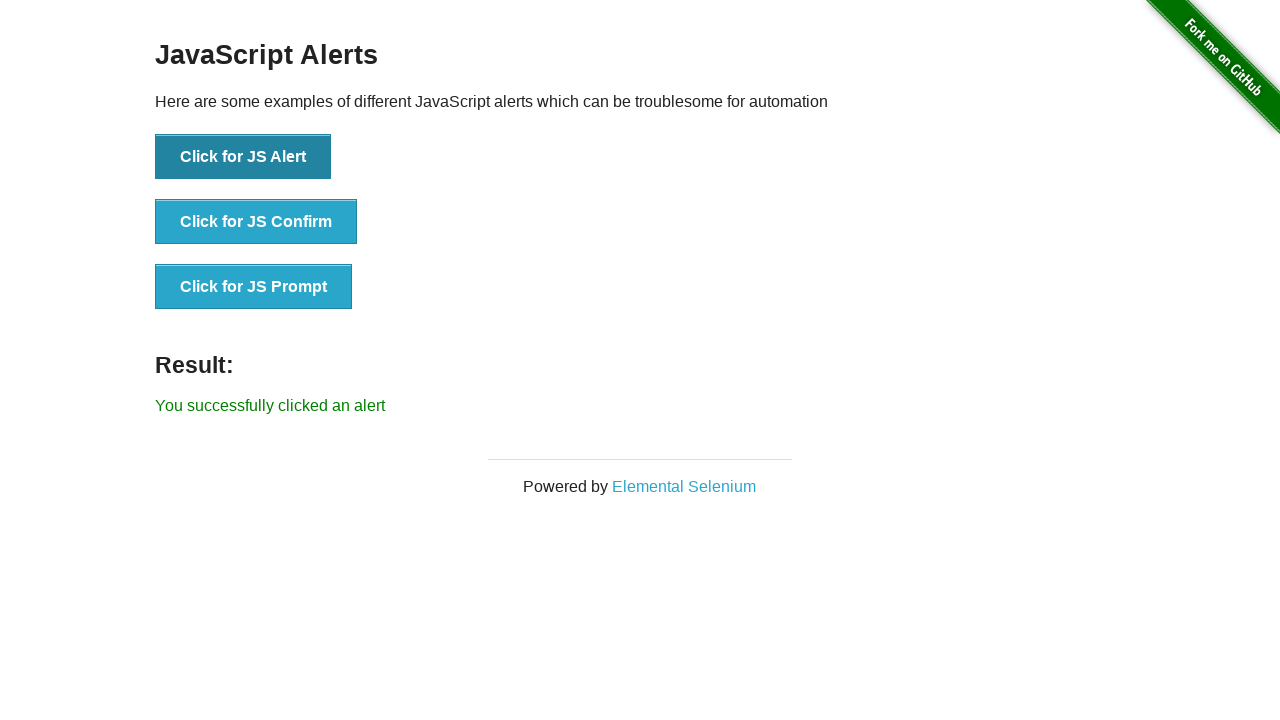

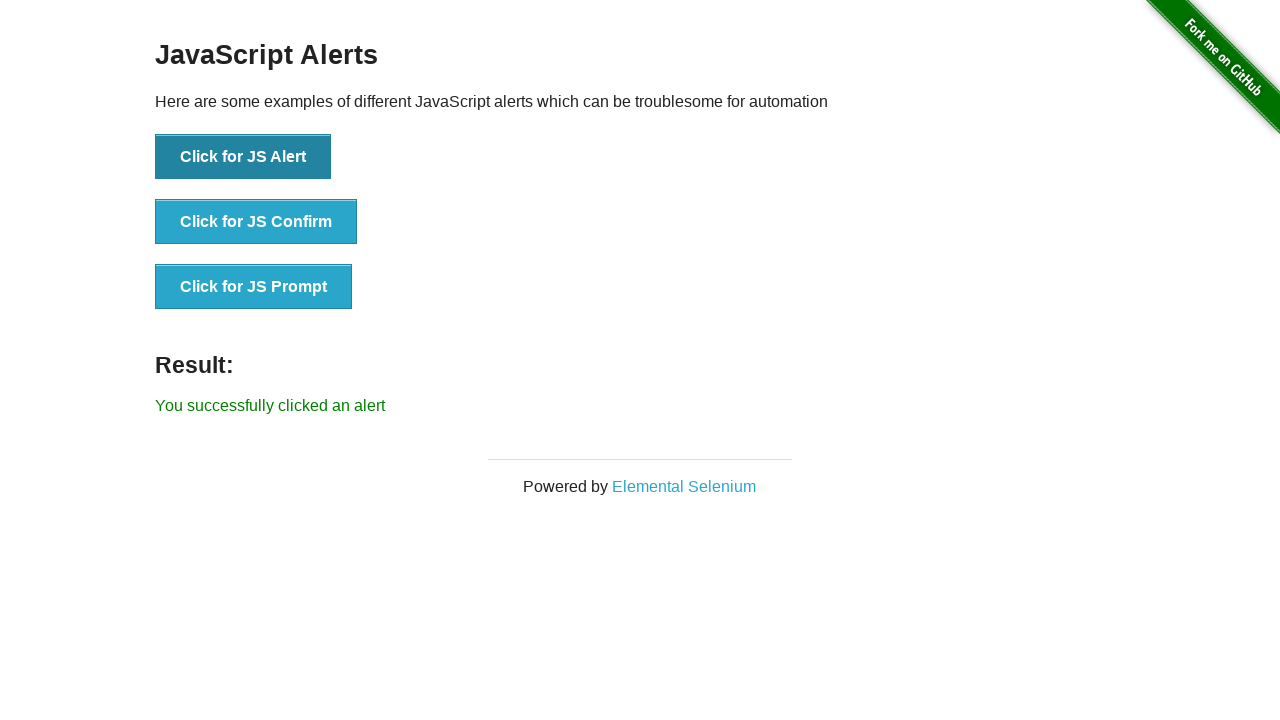